Tests right-click context menu functionality by performing a context click on a designated area, verifying the alert message, dismissing it, then clicking a link to navigate to a new tab and verifying the page header.

Starting URL: https://the-internet.herokuapp.com/context_menu

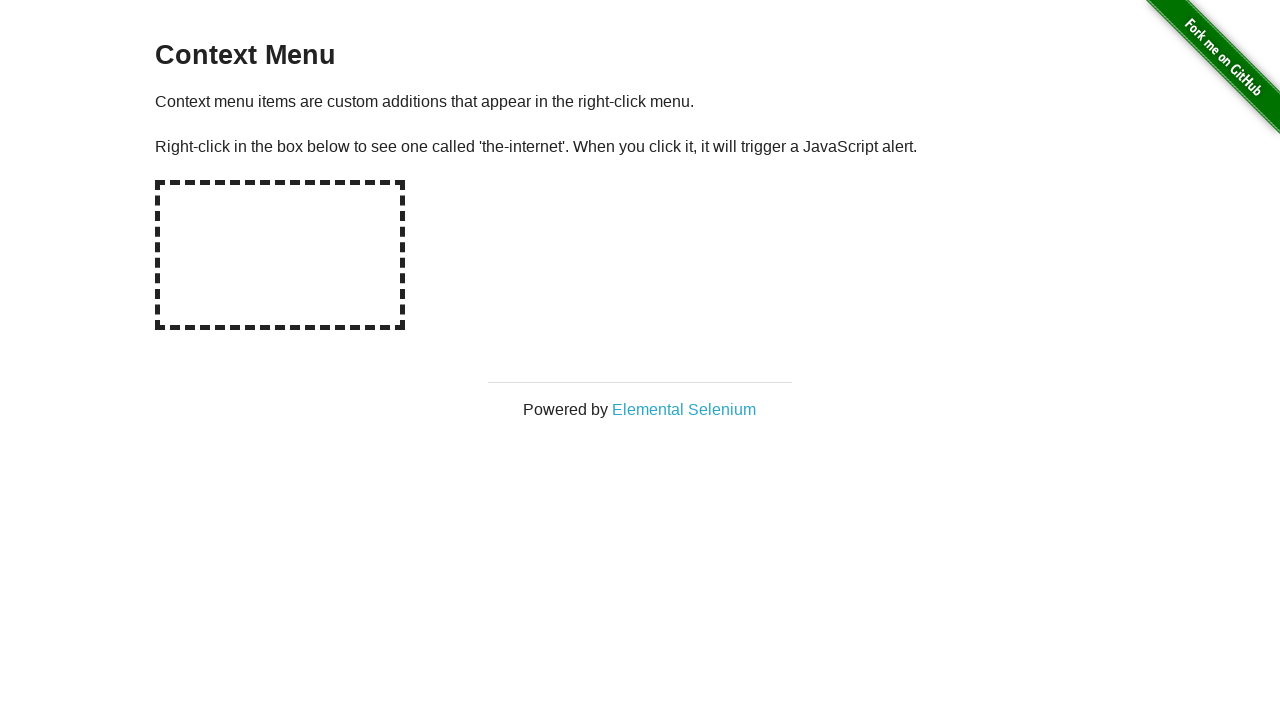

Right-clicked on the hot spot to trigger context menu at (280, 255) on #hot-spot
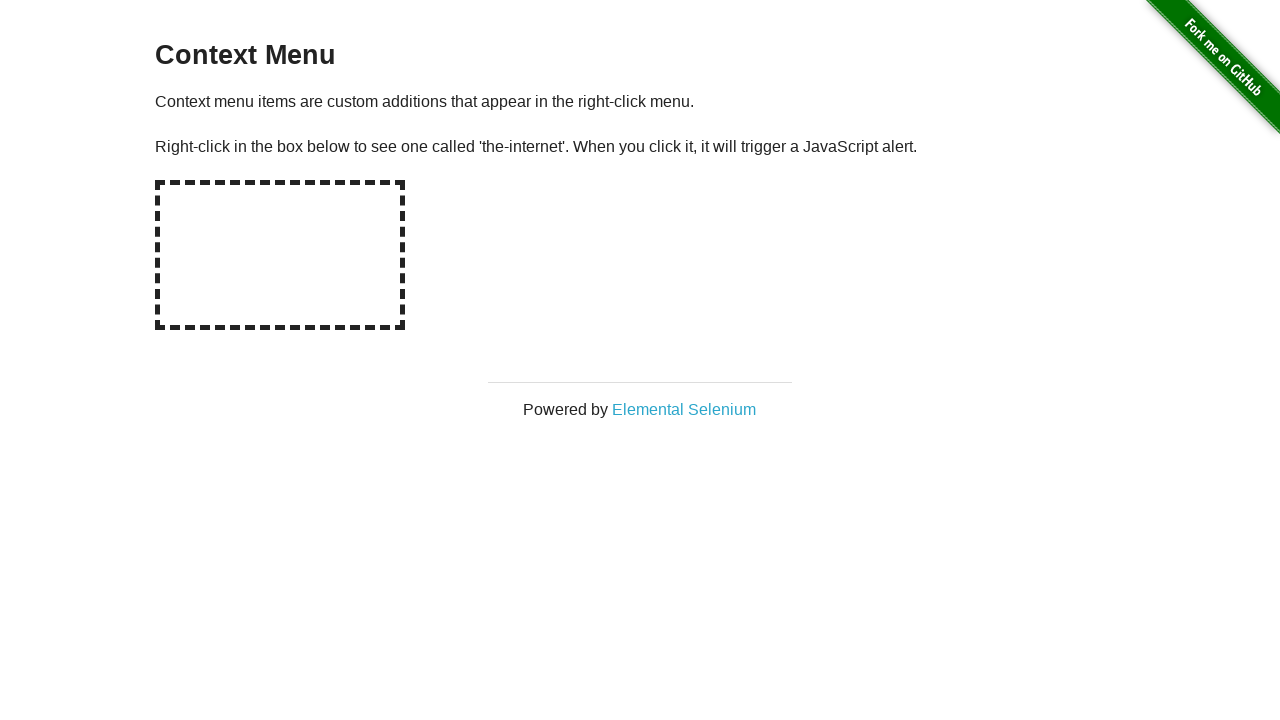

Set up dialog handler to accept alerts
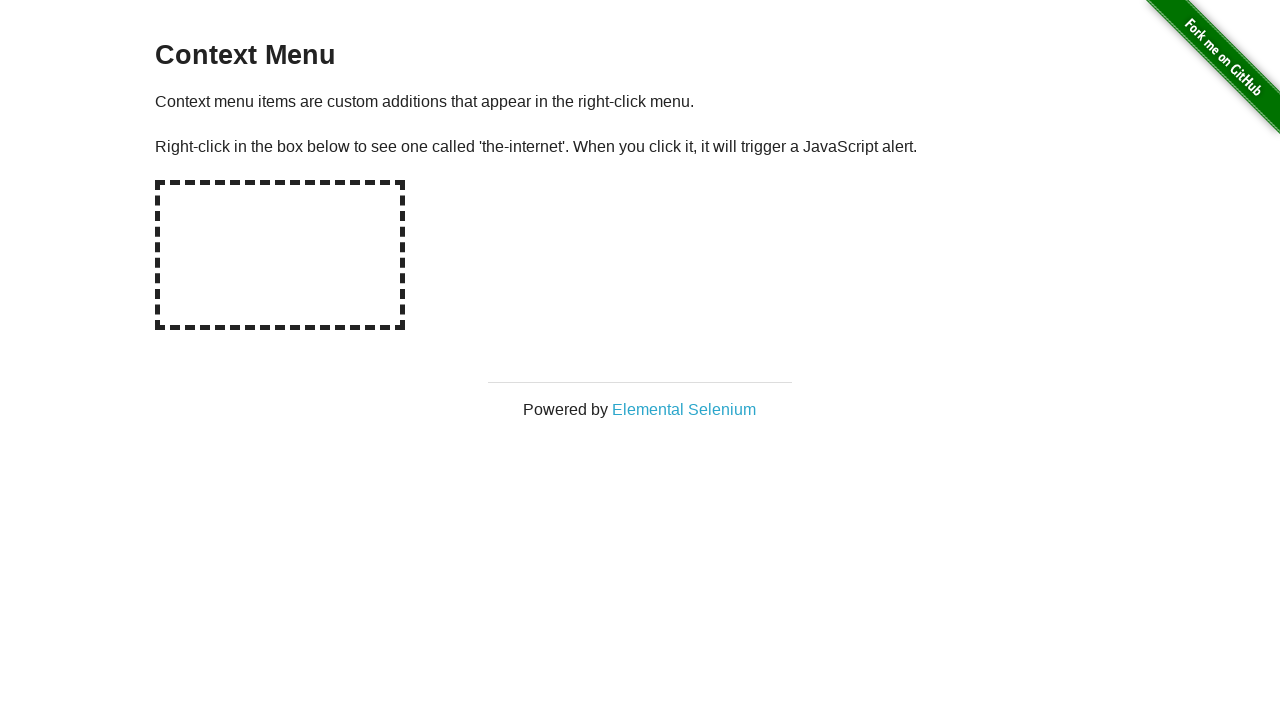

Waited for dialog to be handled
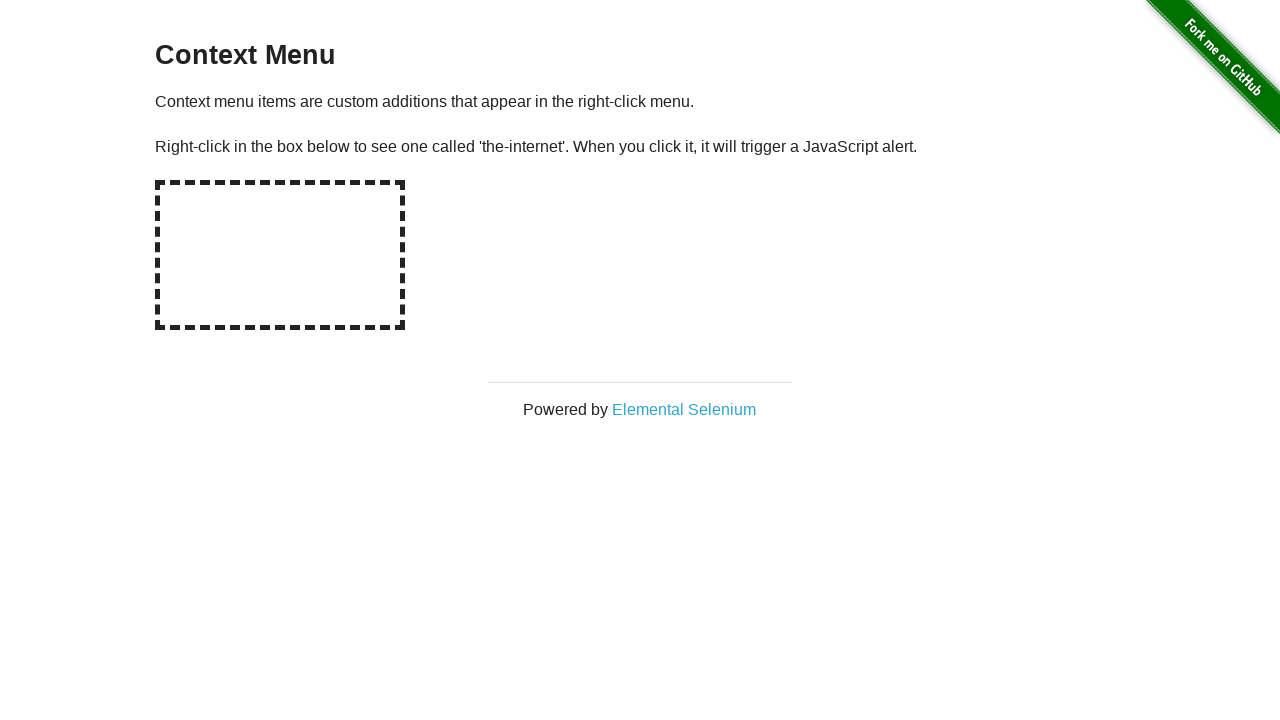

Clicked on 'Elemental Selenium' link to open new tab at (684, 409) on text=Elemental Selenium
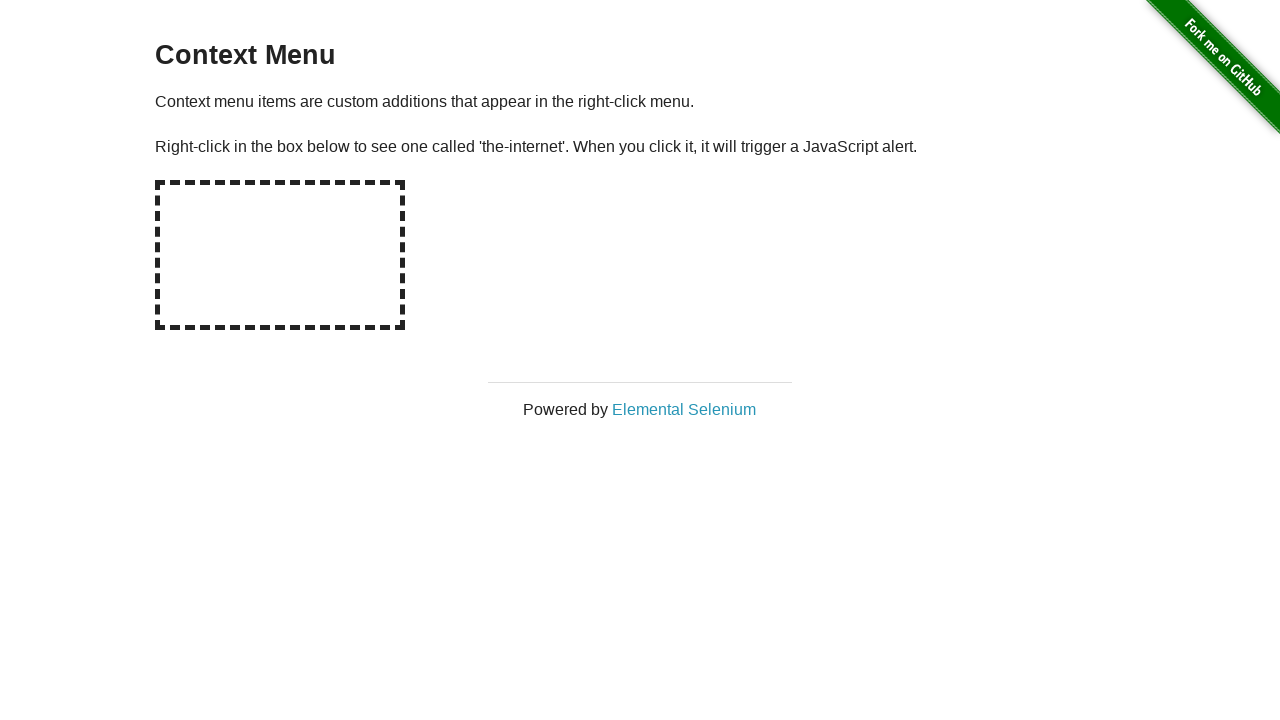

New tab loaded and switched to it
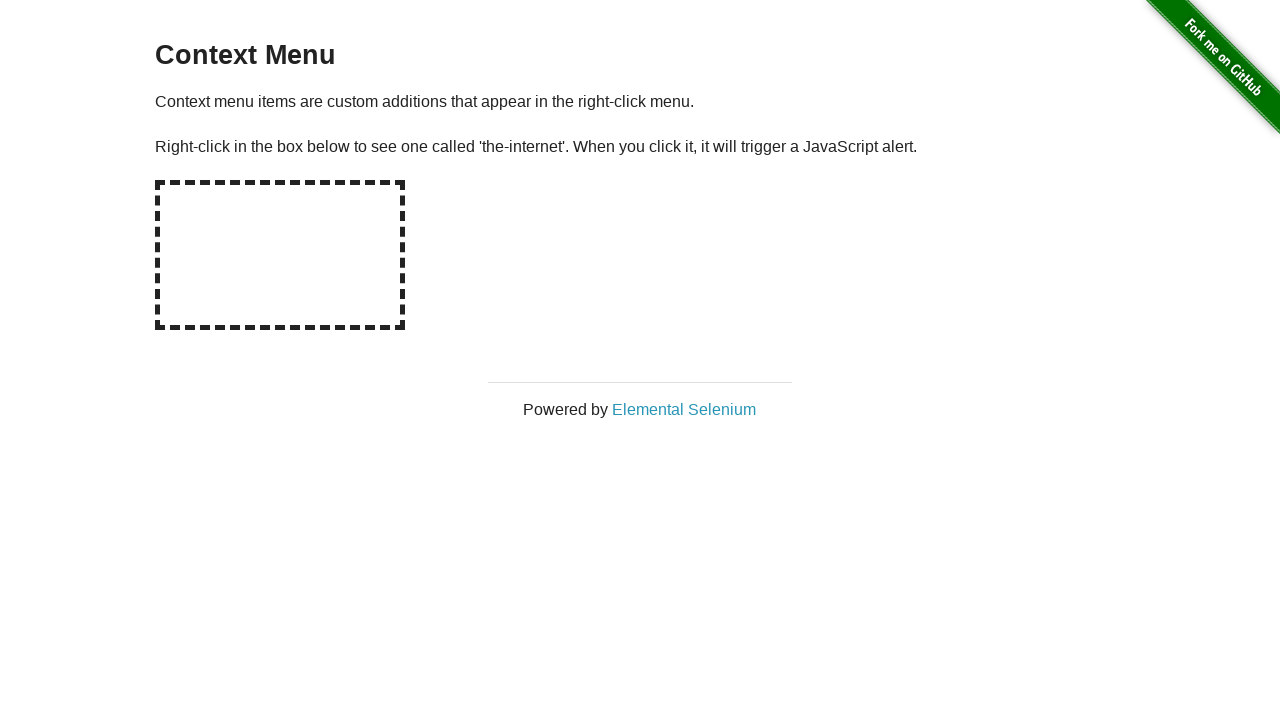

Retrieved h1 text from new page
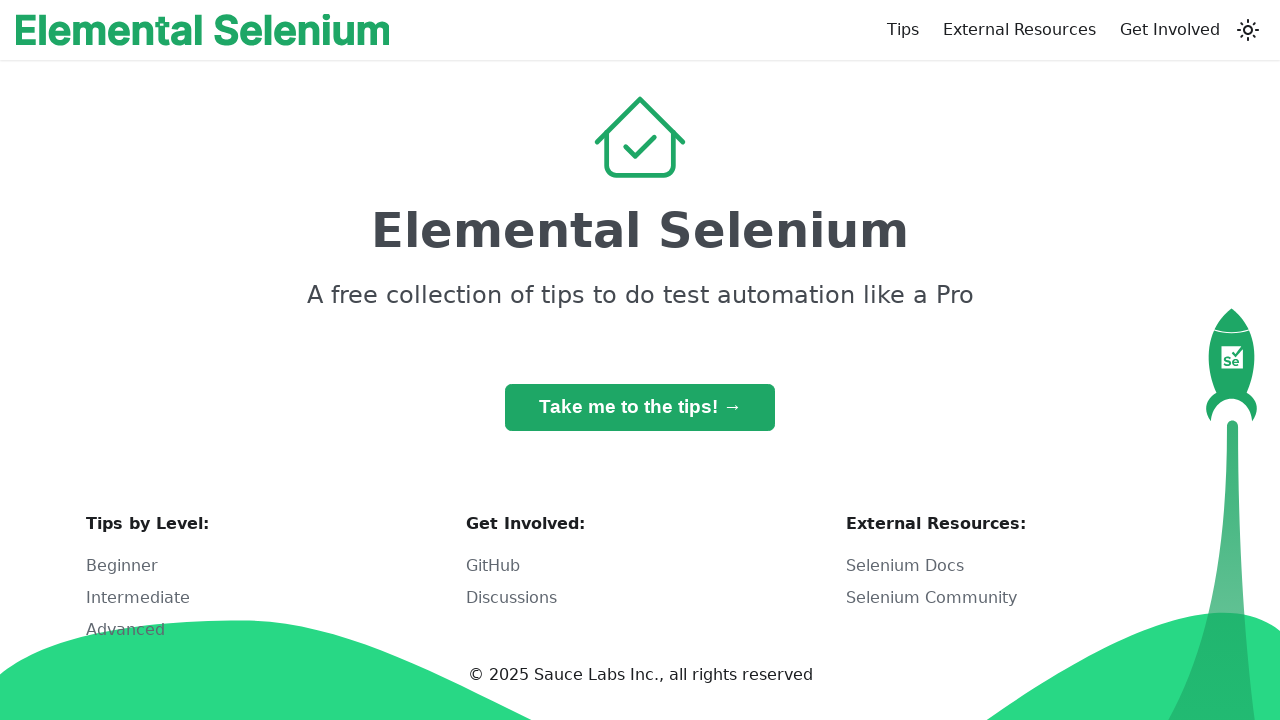

Verified h1 text is 'Elemental Selenium'
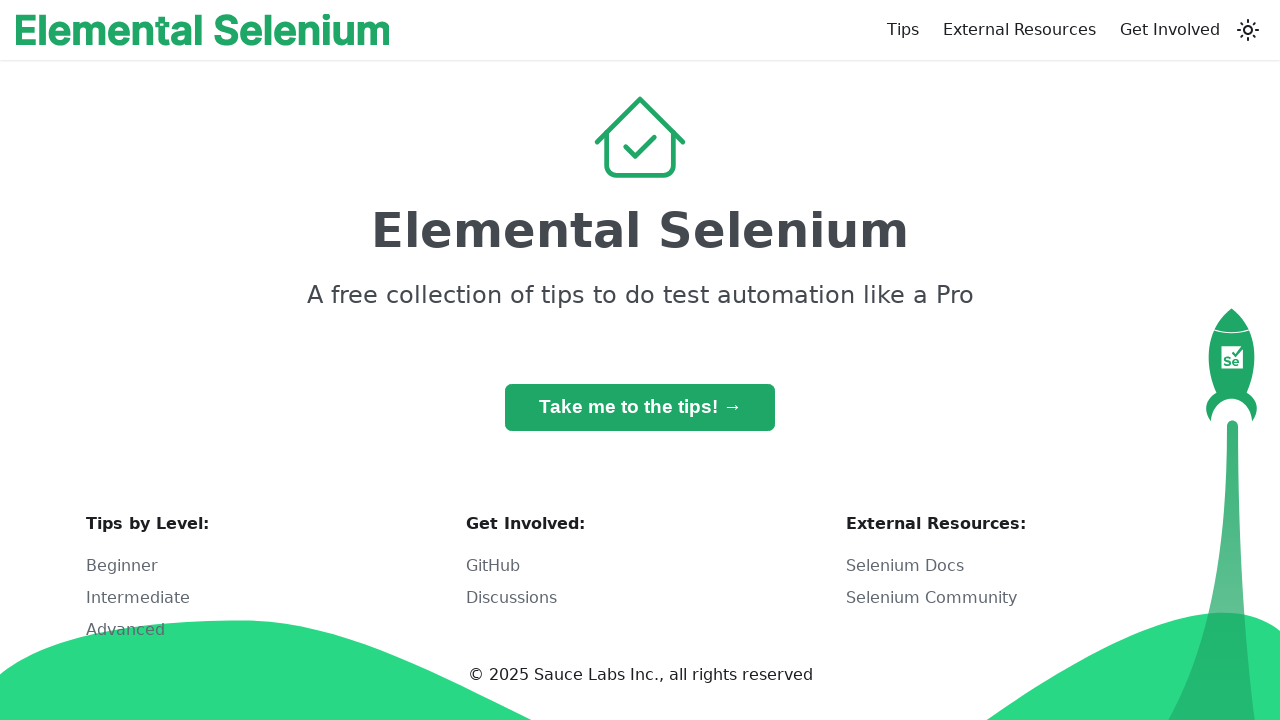

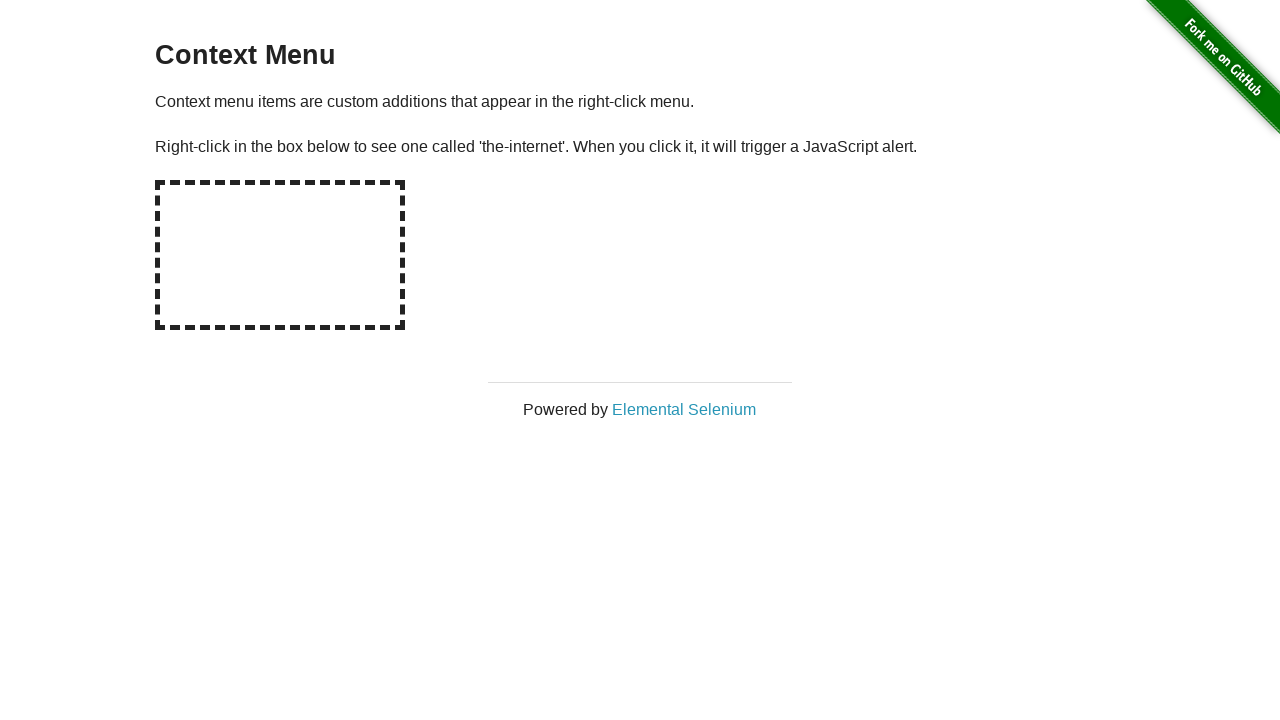